Navigates to the JPL Space images page and clicks the full image button to view the featured Mars image.

Starting URL: https://data-class-jpl-space.s3.amazonaws.com/JPL_Space/index.html

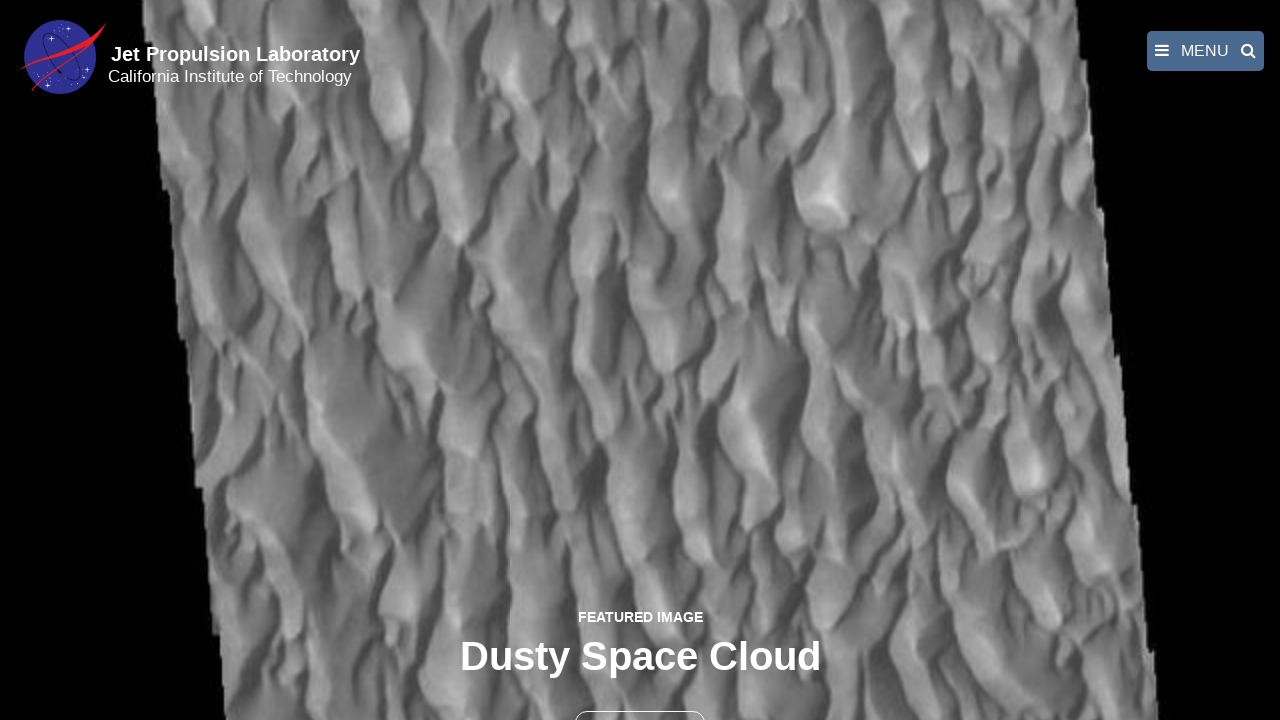

Navigated to JPL Space images page
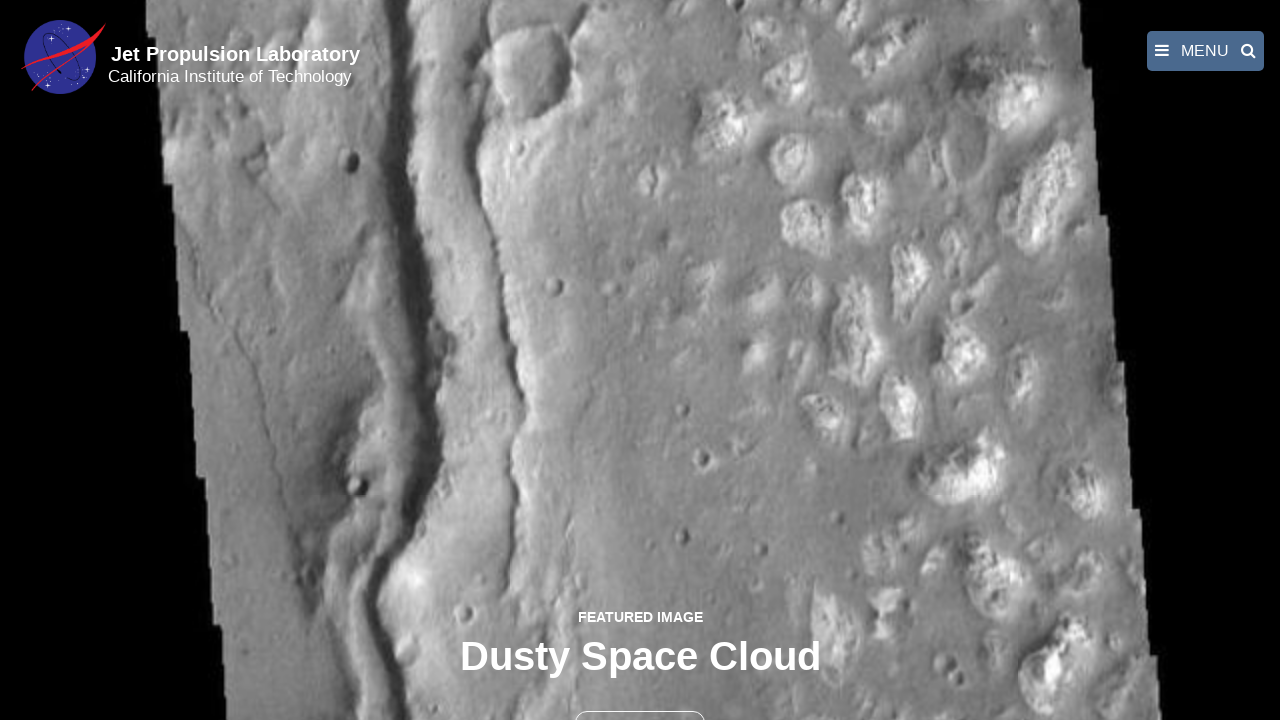

Clicked full image button to view featured Mars image at (640, 699) on button >> nth=1
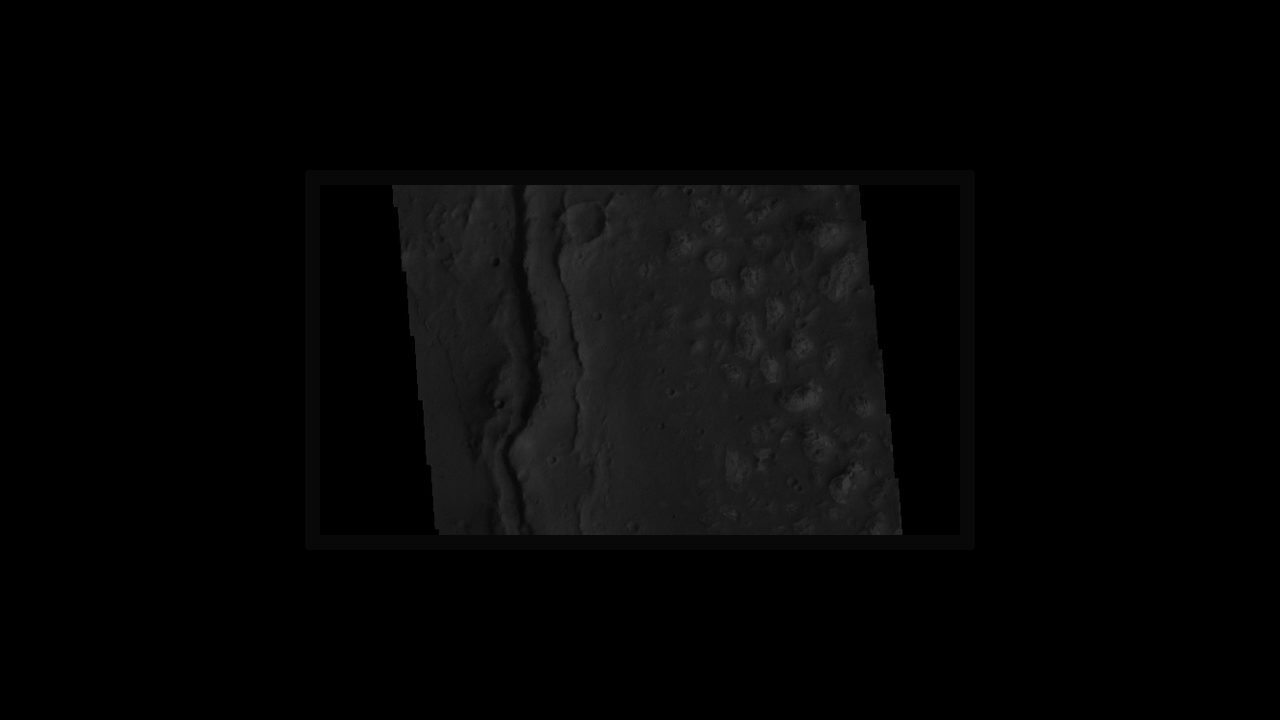

Full-size featured image loaded
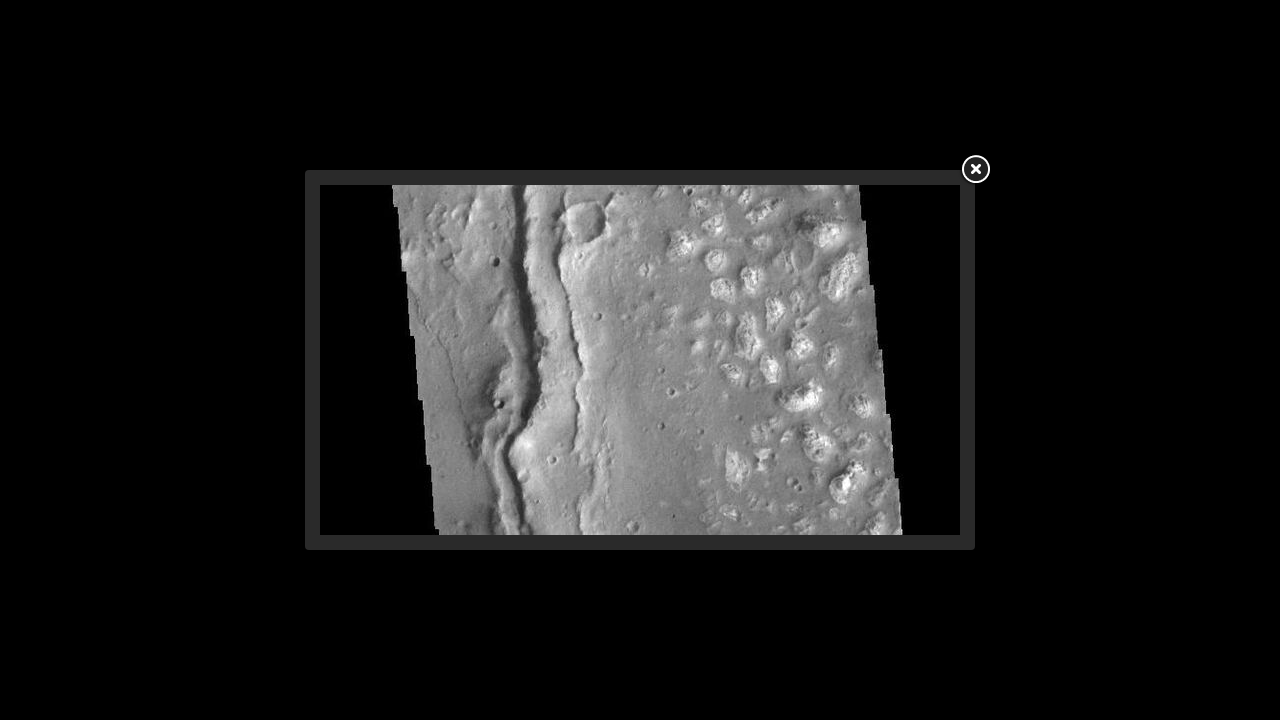

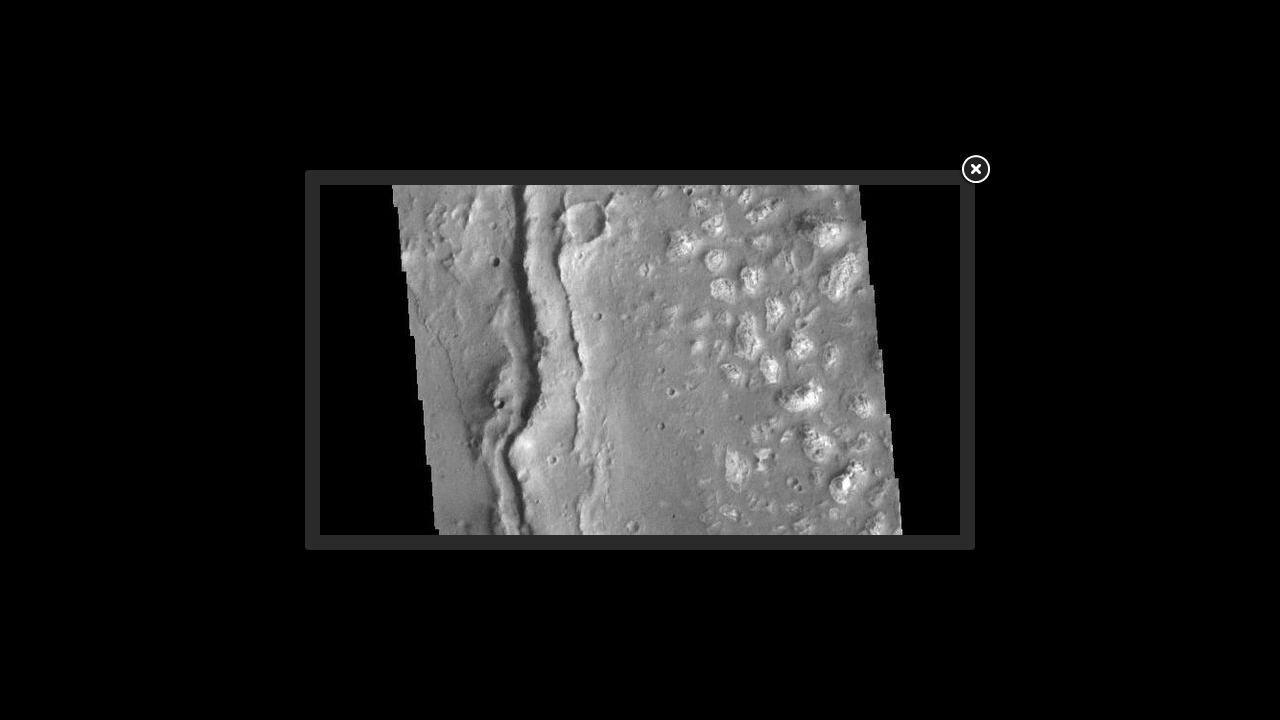